Tests handling a JavaScript prompt dialog by entering a name in the prompt and verifying the resulting message.

Starting URL: http://automationbykrishna.com

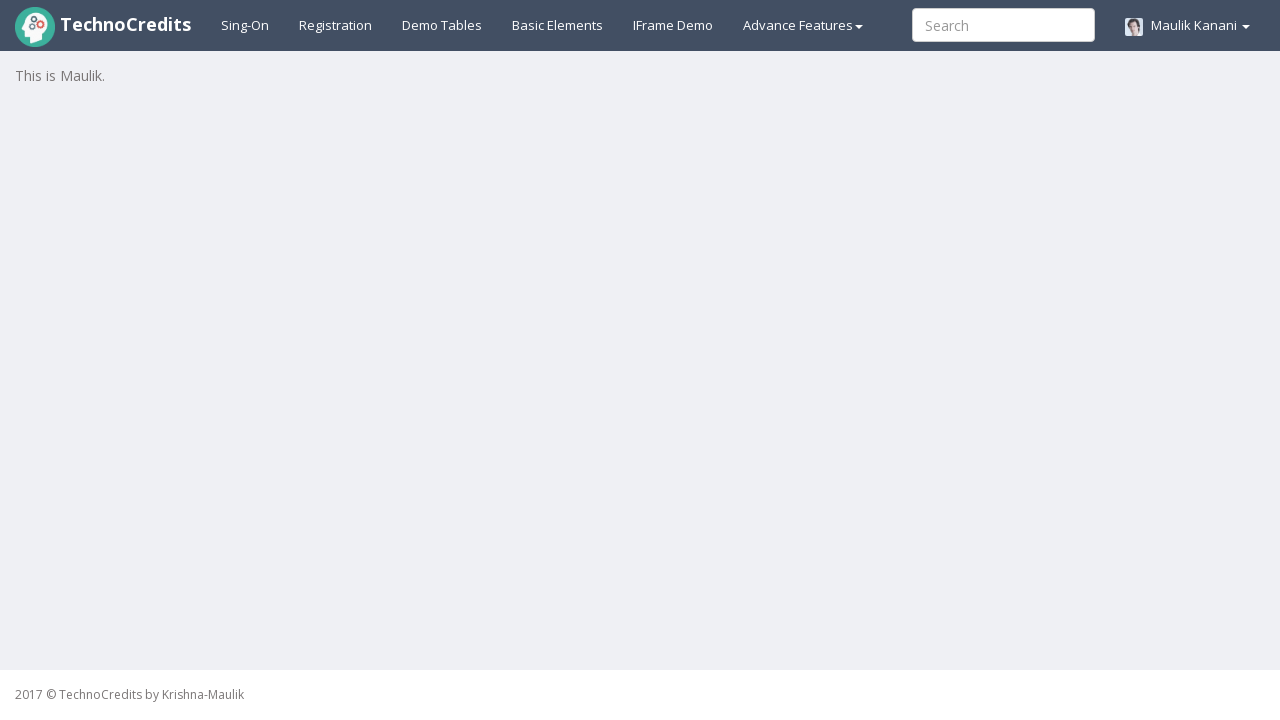

Clicked on basic elements link at (558, 25) on xpath=//*[@id='basicelements']
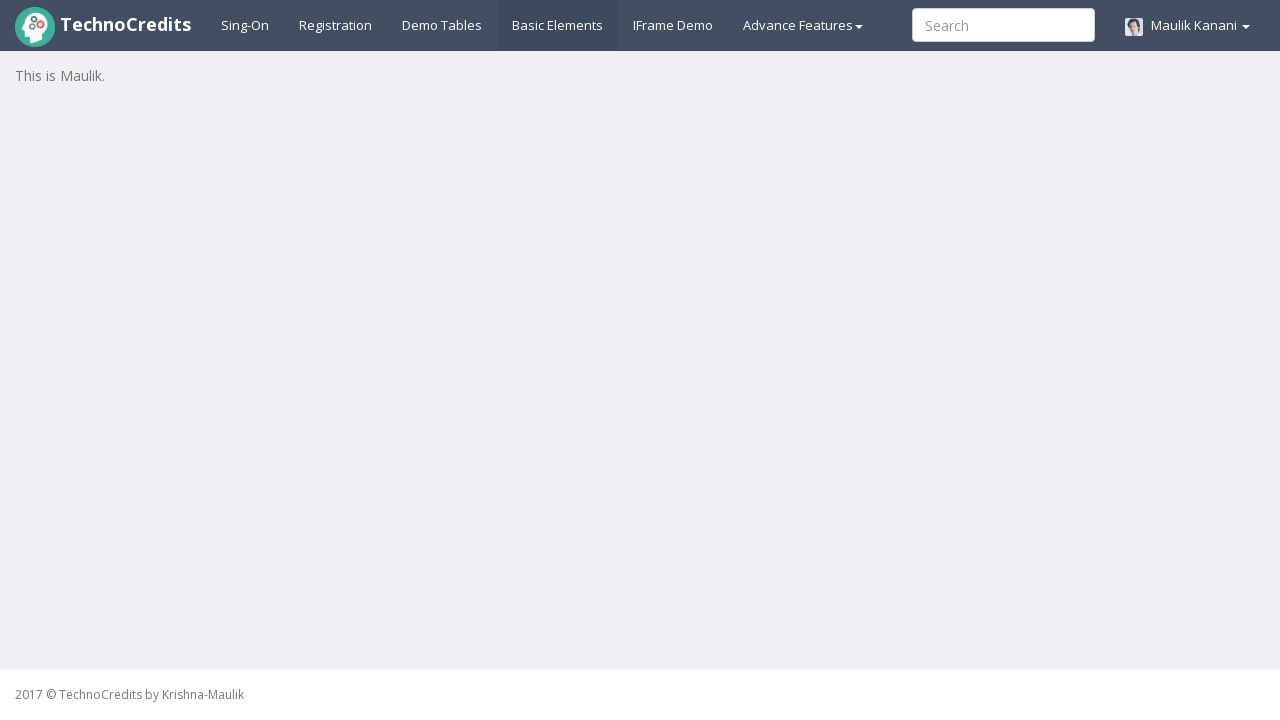

Waited 3 seconds for page to load
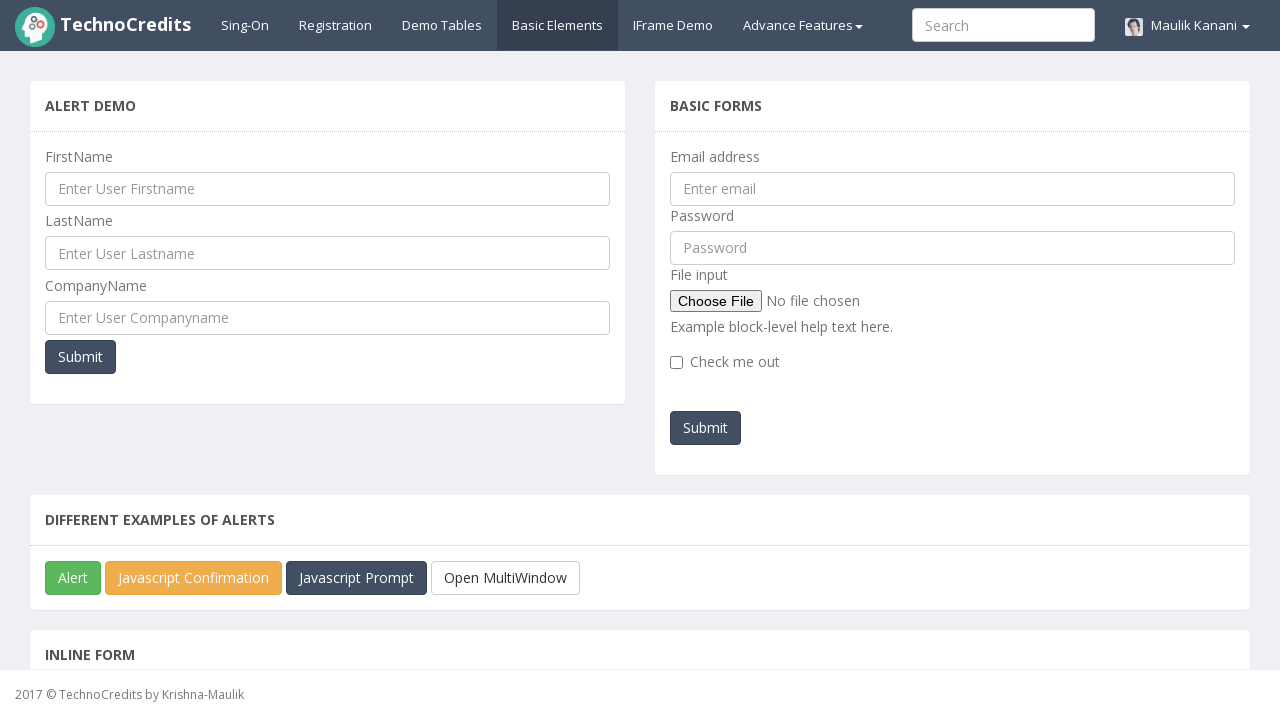

Set up dialog handler to accept prompt with 'Yogiraj'
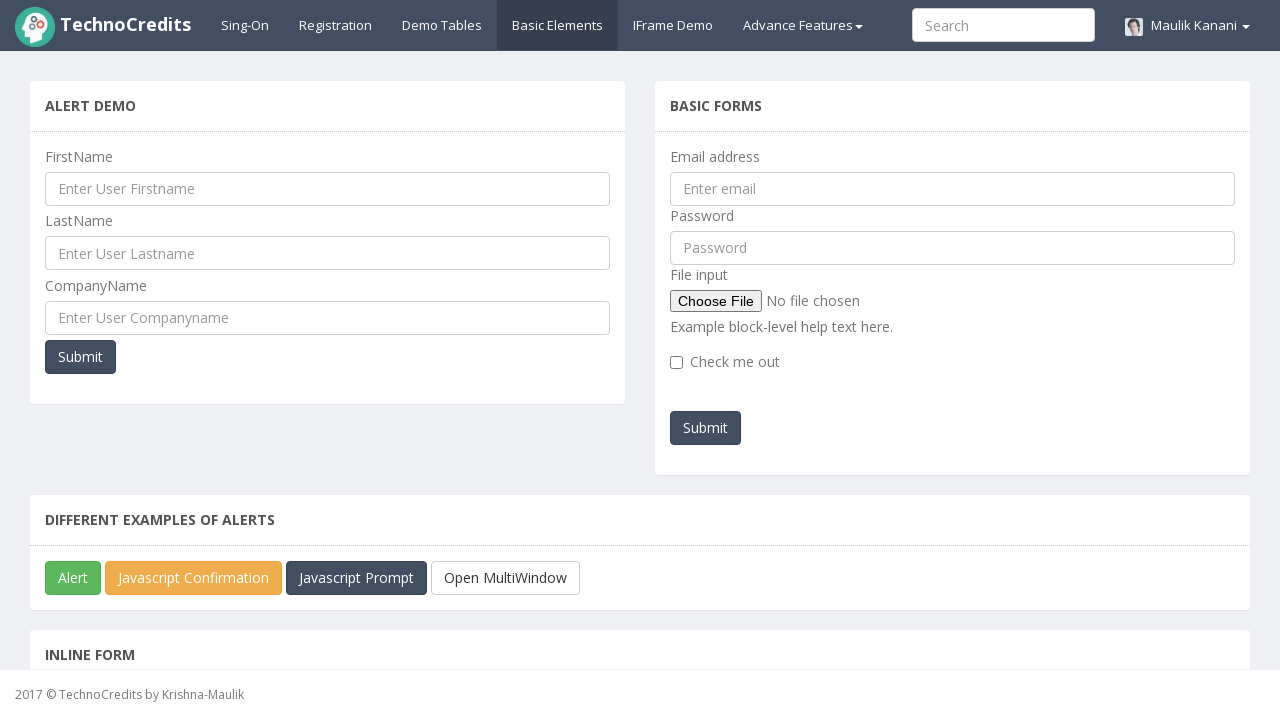

Clicked button to trigger JavaScript prompt dialog at (356, 578) on xpath=//*[@id='javascriptPromp']
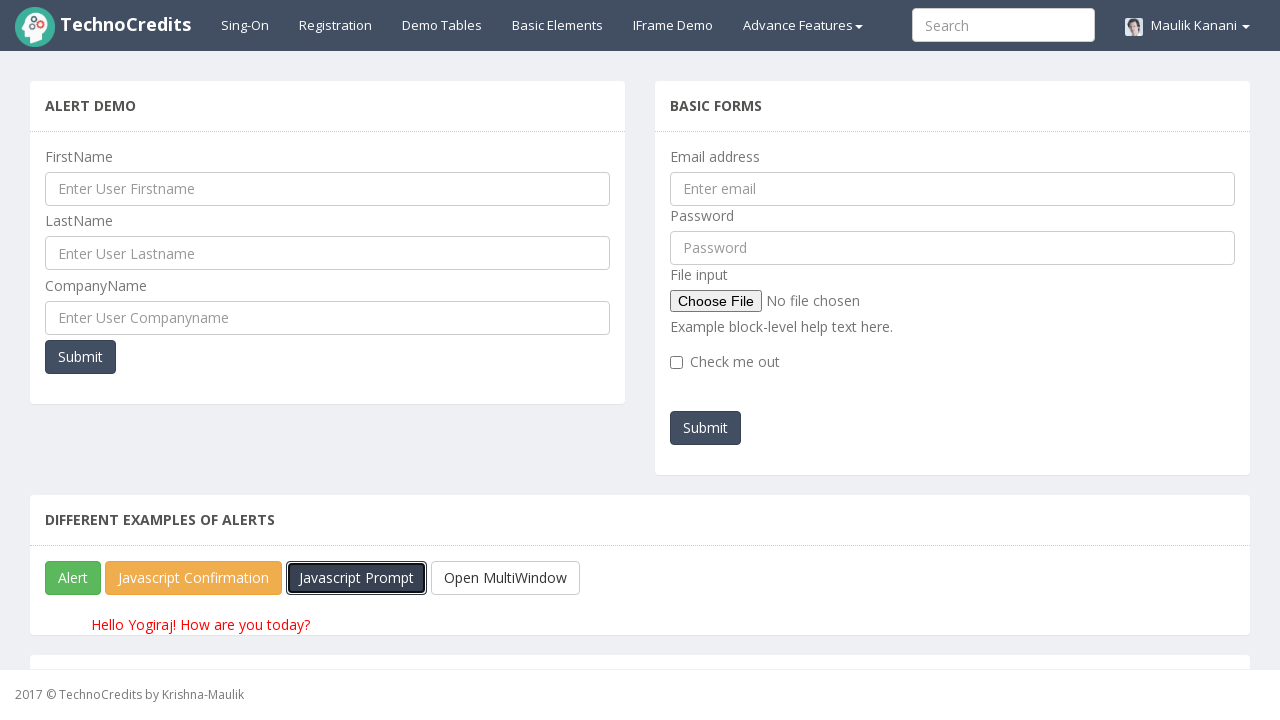

Result text appeared after prompt was handled
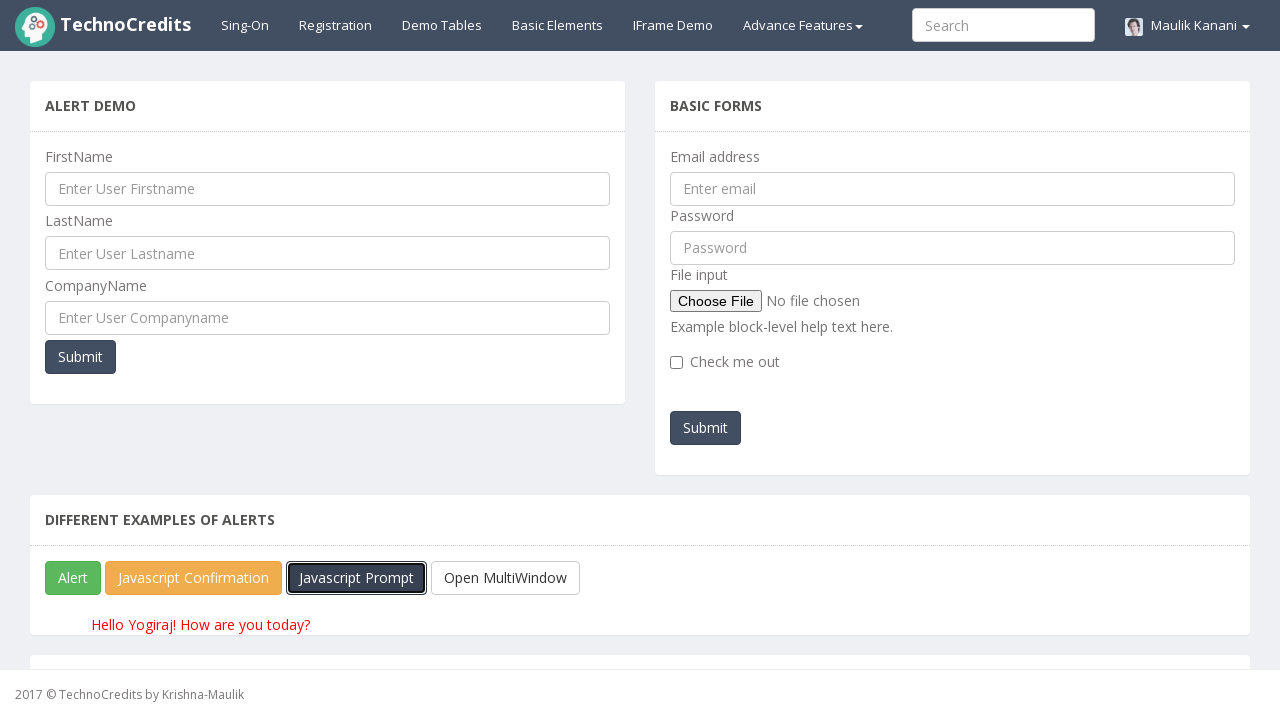

Retrieved result text: Hello Yogiraj! How are you today?
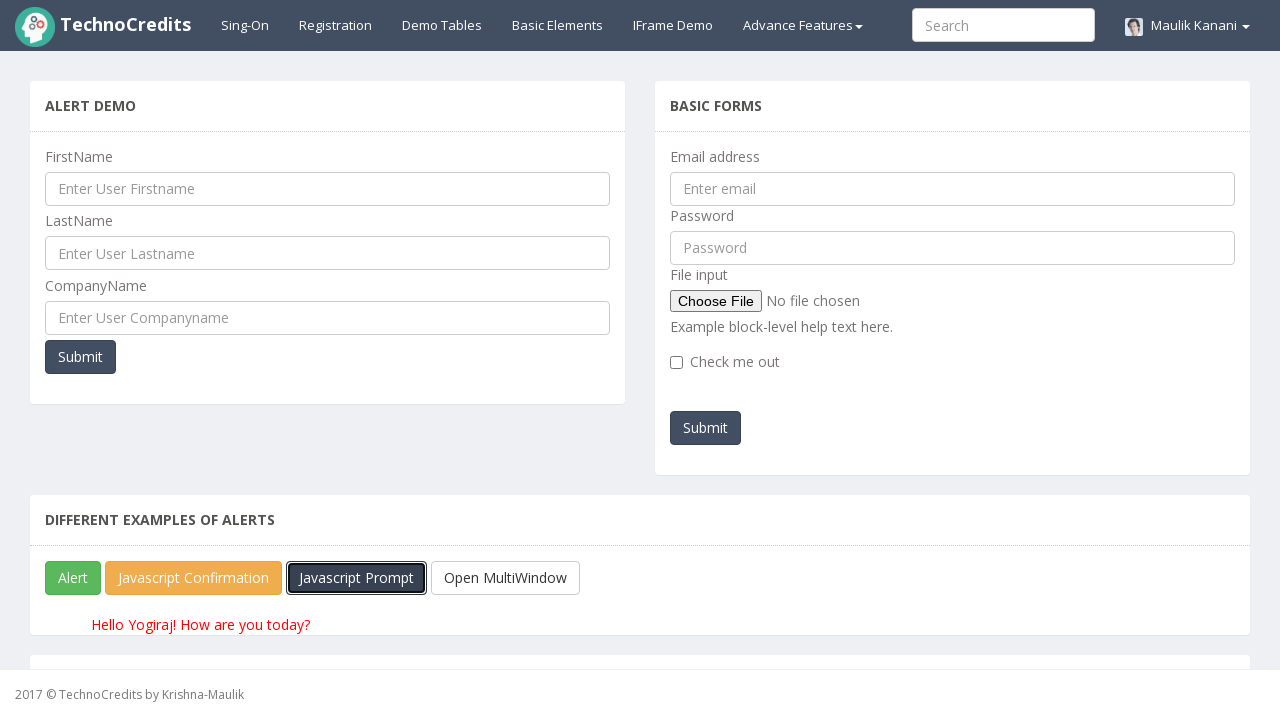

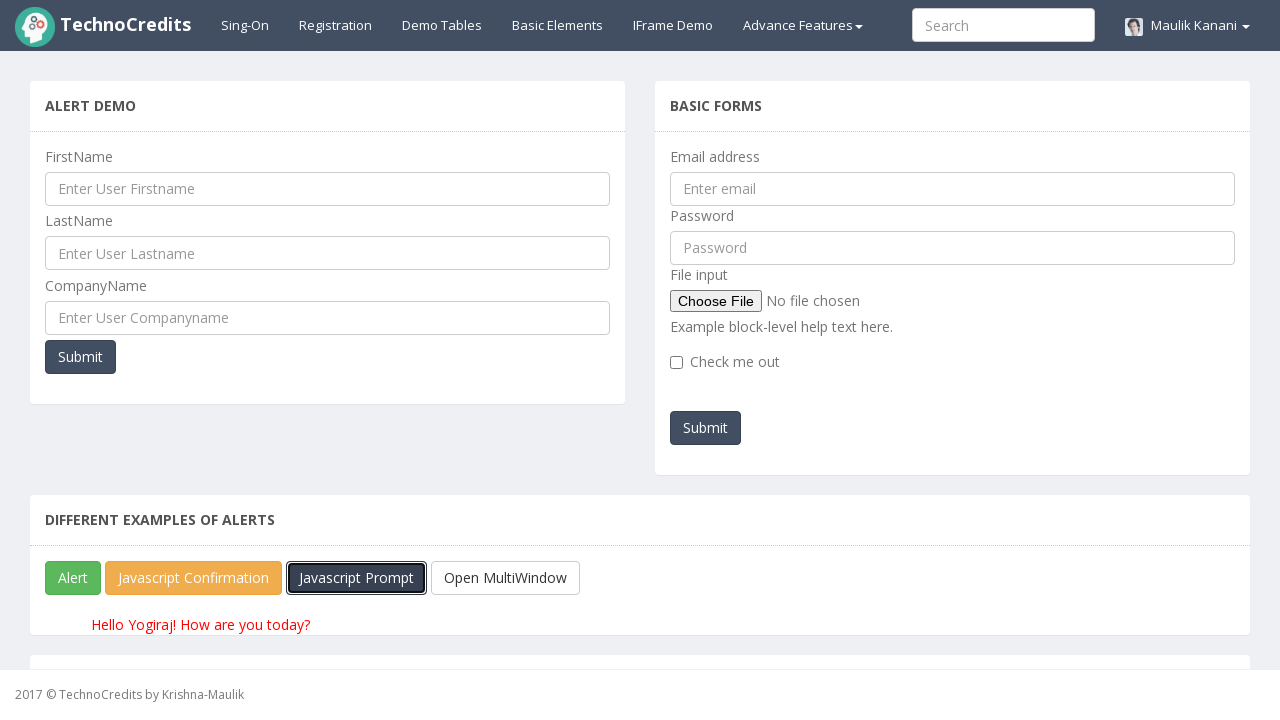